Tests showing and accepting a JavaScript alert by clicking the first alert button and handling the alert dialog

Starting URL: https://ist109.netlify.app/

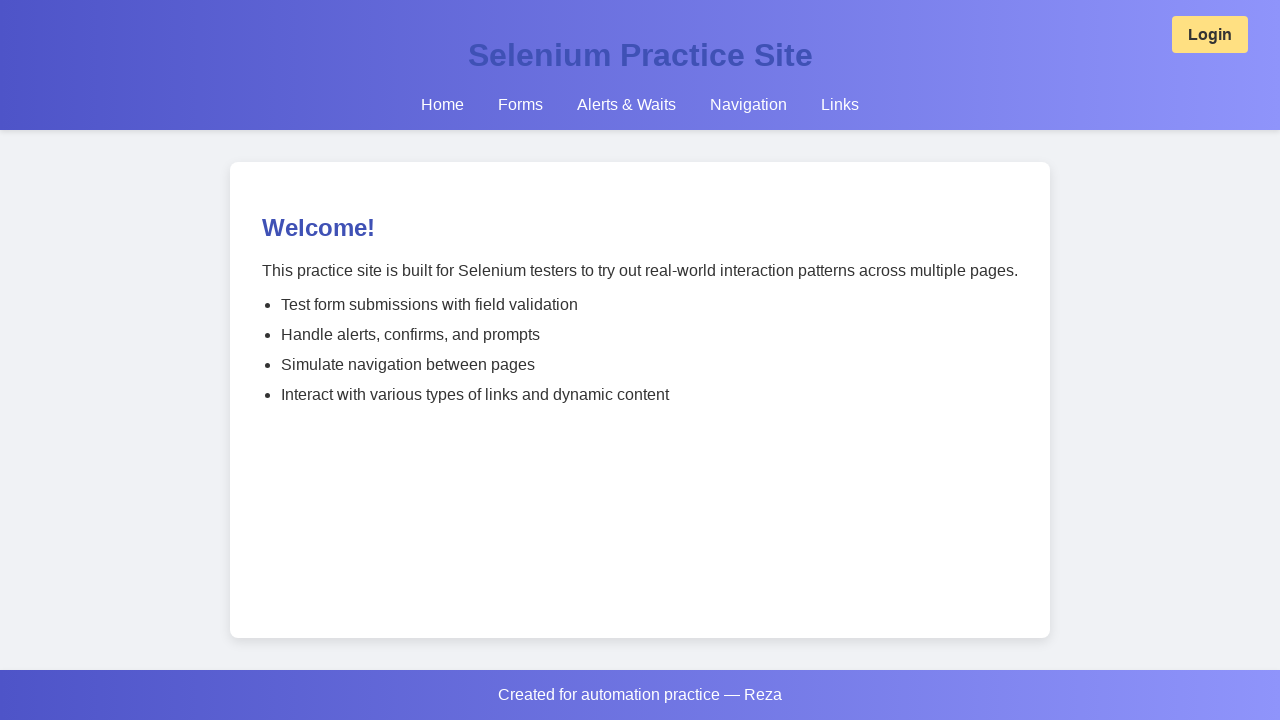

Clicked on 'Alerts & Waits' link at (626, 104) on text=Alerts & Waits
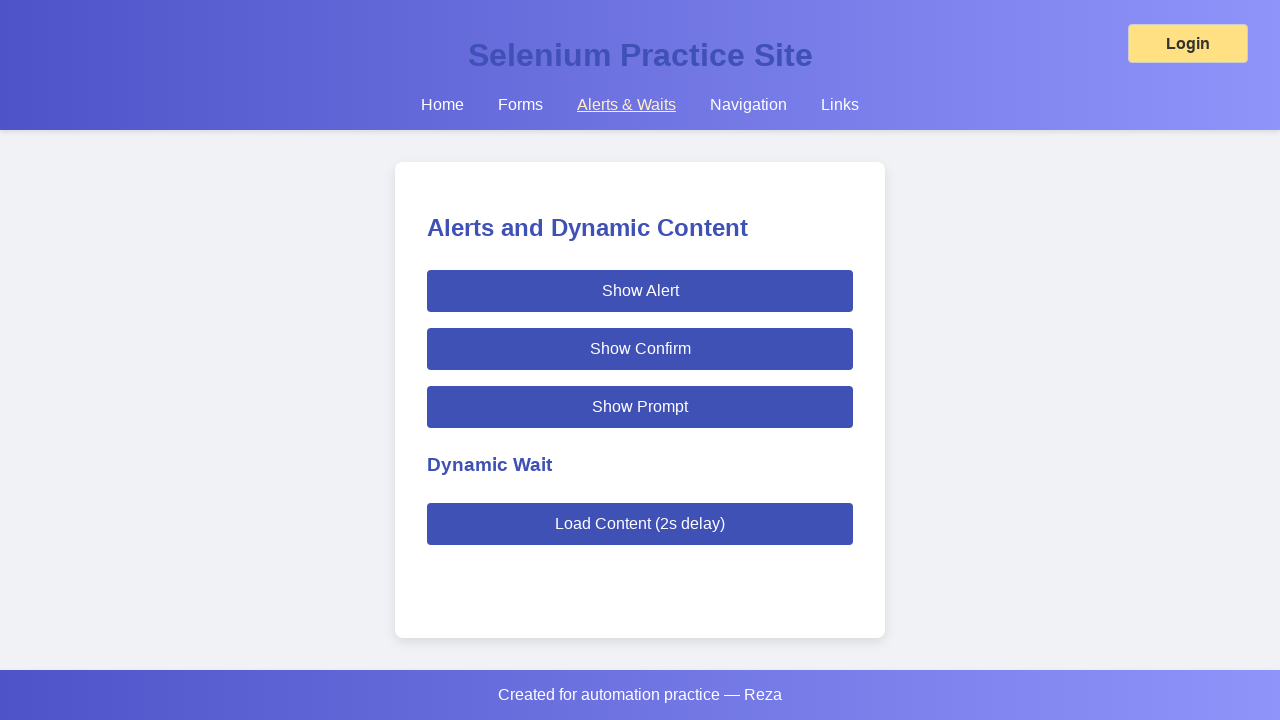

Set up dialog handler to accept alerts
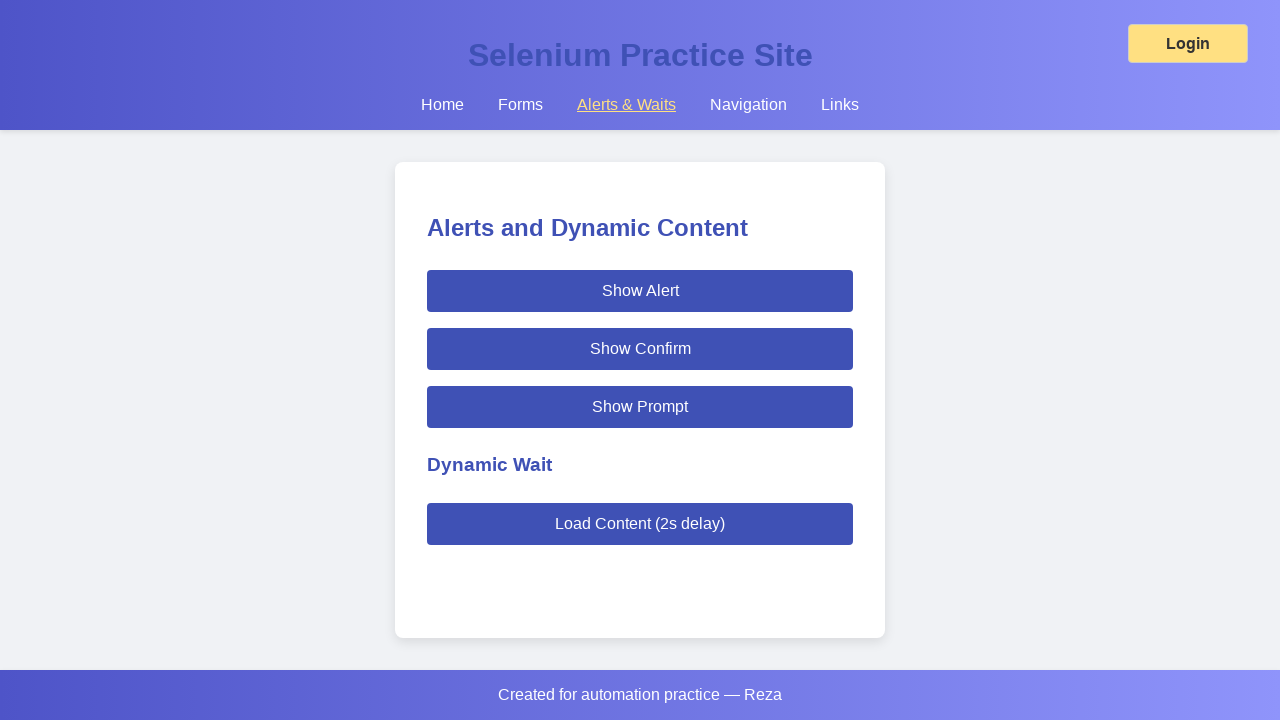

Clicked the first alert button to trigger JavaScript alert at (640, 291) on xpath=/html/body/main/button[1]
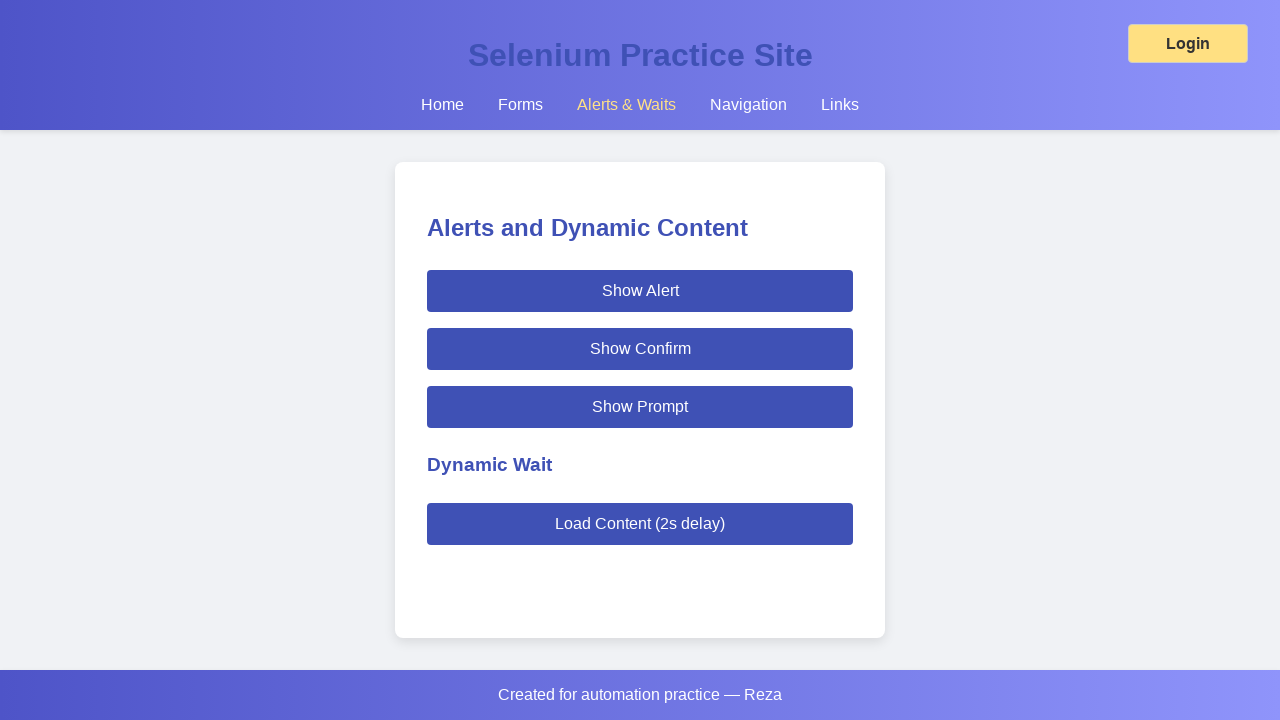

Waited for alert dialog to be handled and dismissed
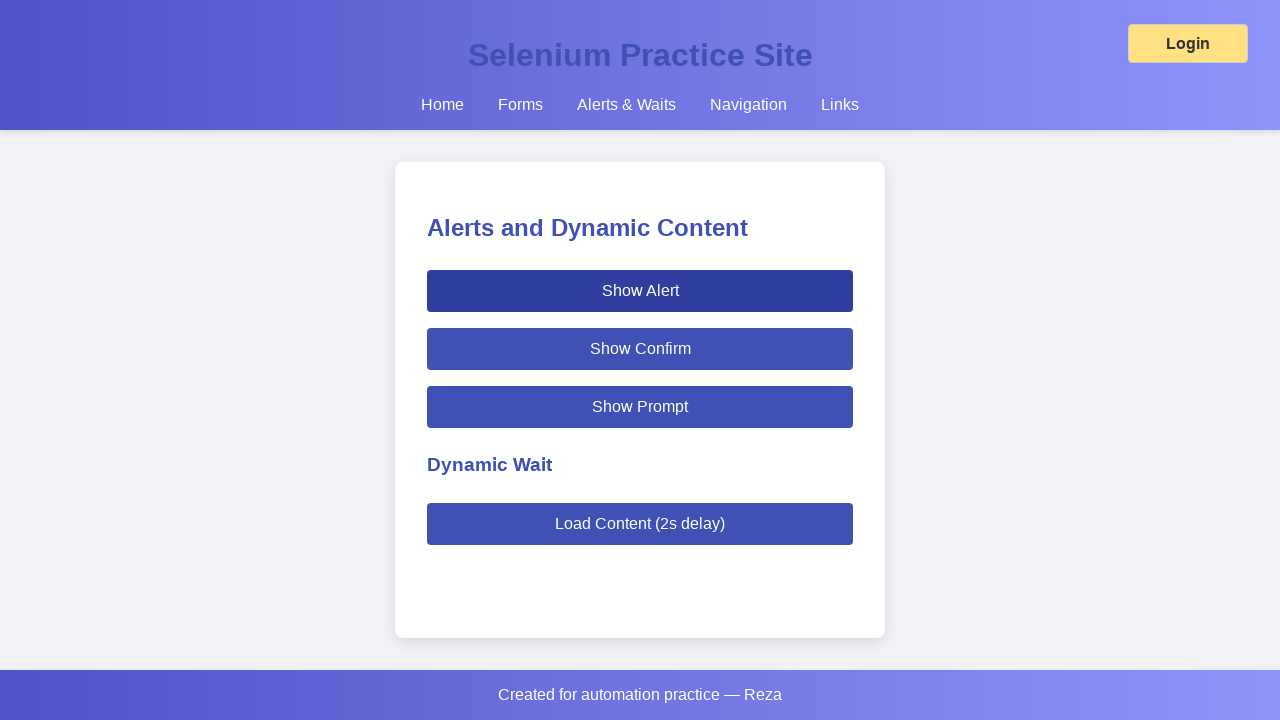

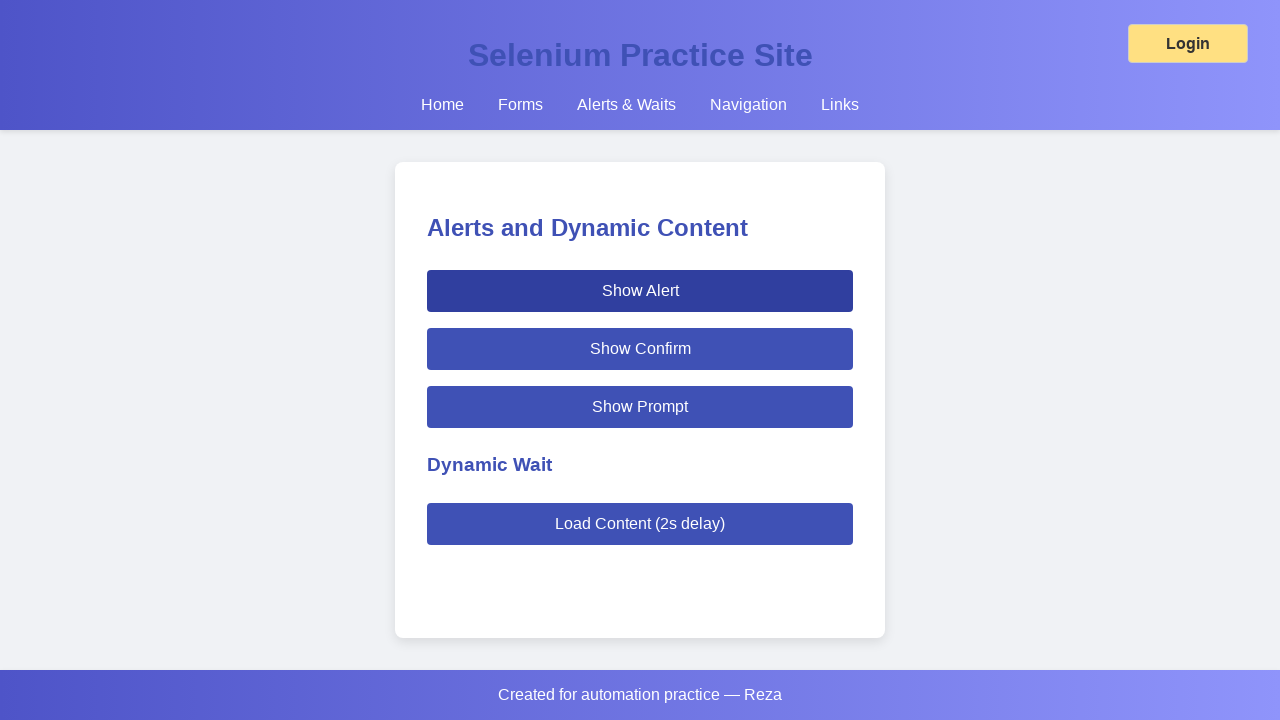